Tests the search functionality by clicking the search field, typing a query, submitting, and verifying results are displayed

Starting URL: https://practice-react.sdetunicorns.com/

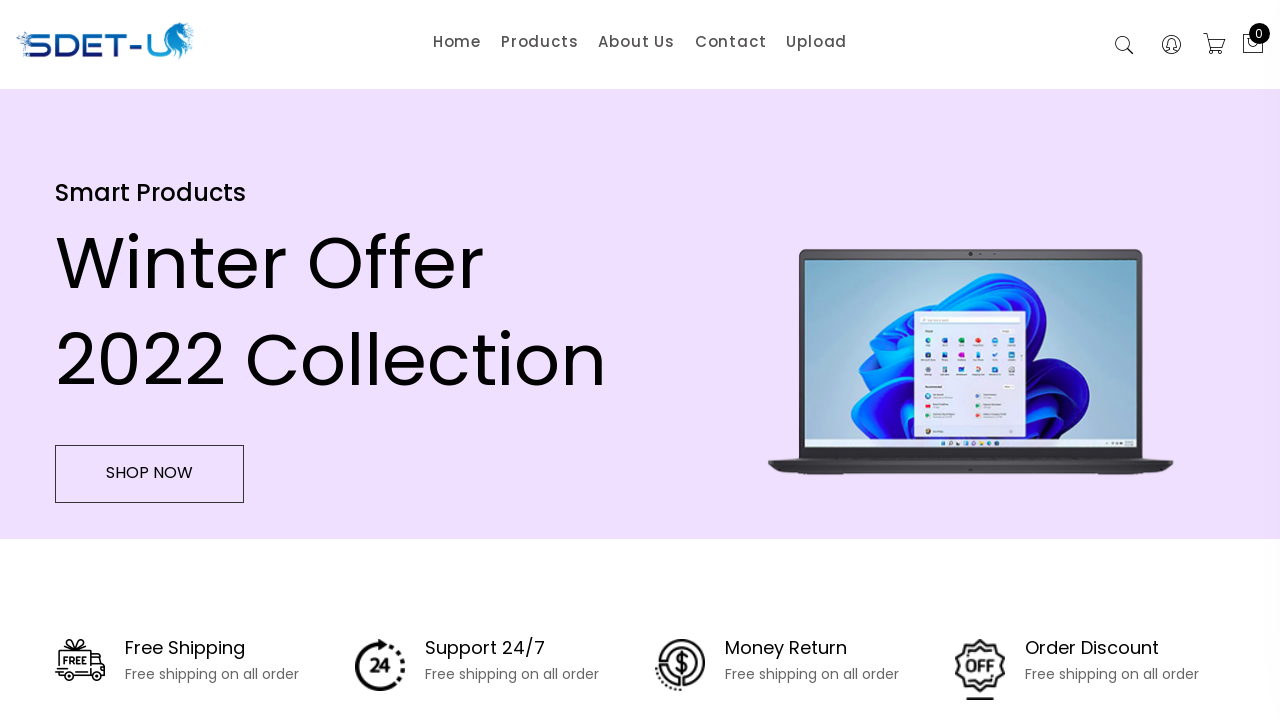

Clicked on search input field at (1124, 46) on .search-active
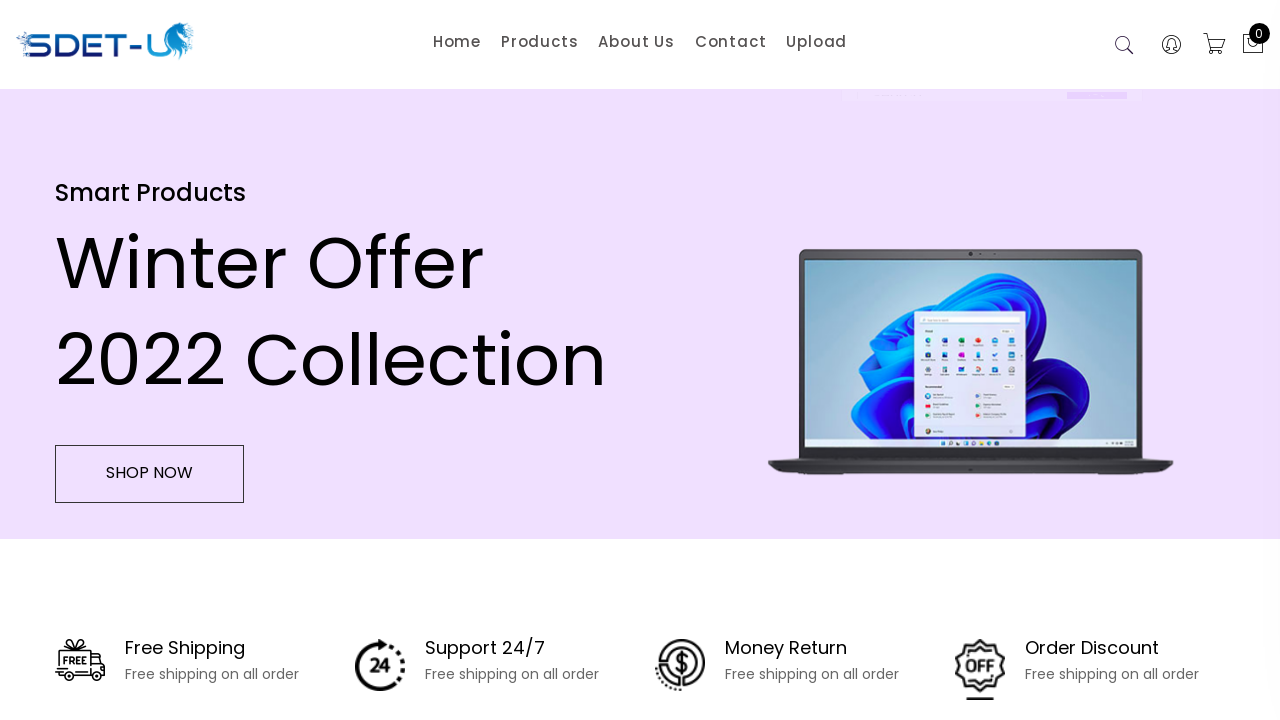

Typed 'Lenovo' in search field on [placeholder='Search']
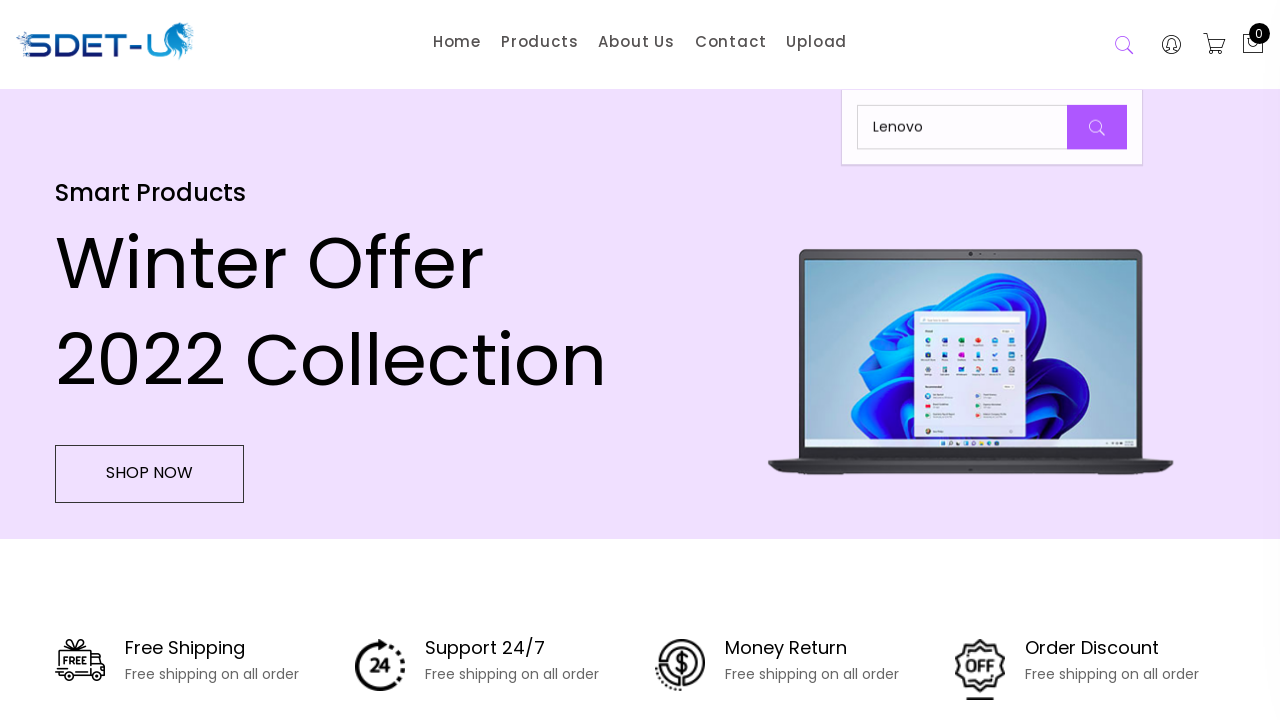

Clicked search button to submit query at (1097, 127) on .button-search
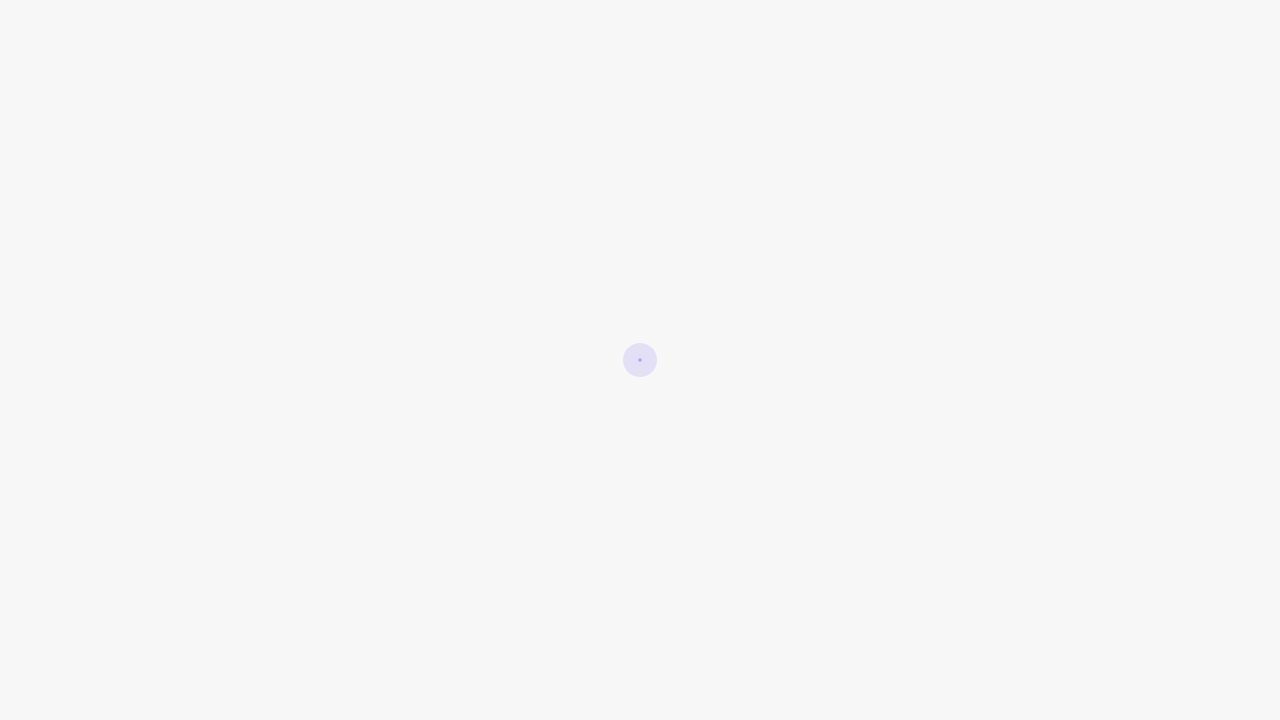

Search results displayed with 'Showing Results for Lenovo' text
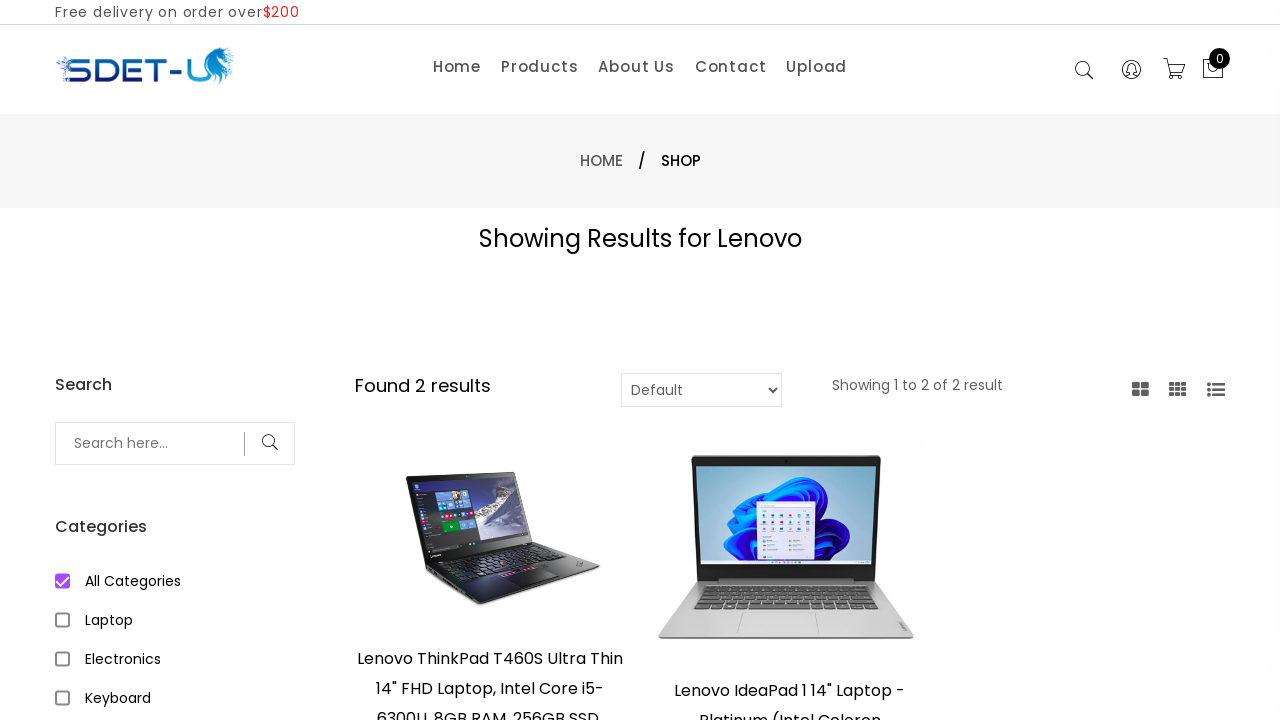

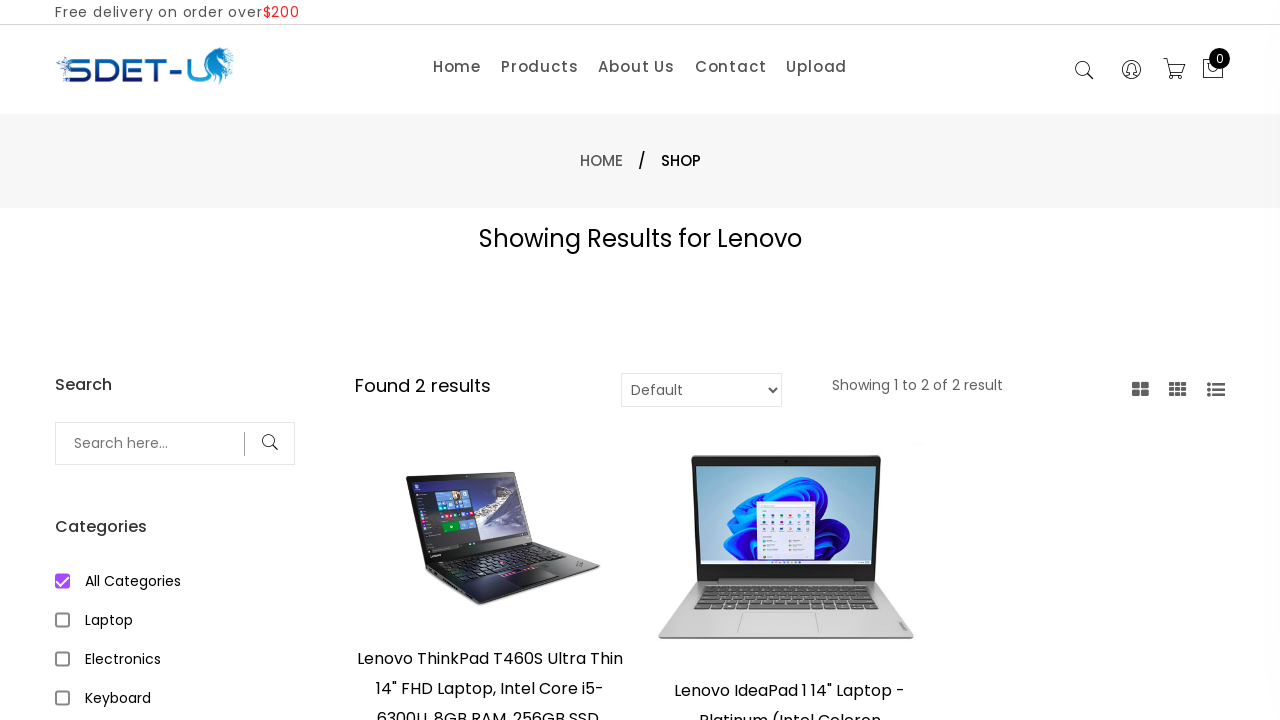